Tests marking all todo items as completed by clicking the 'Mark all as complete' checkbox after creating 3 items

Starting URL: https://demo.playwright.dev/todomvc

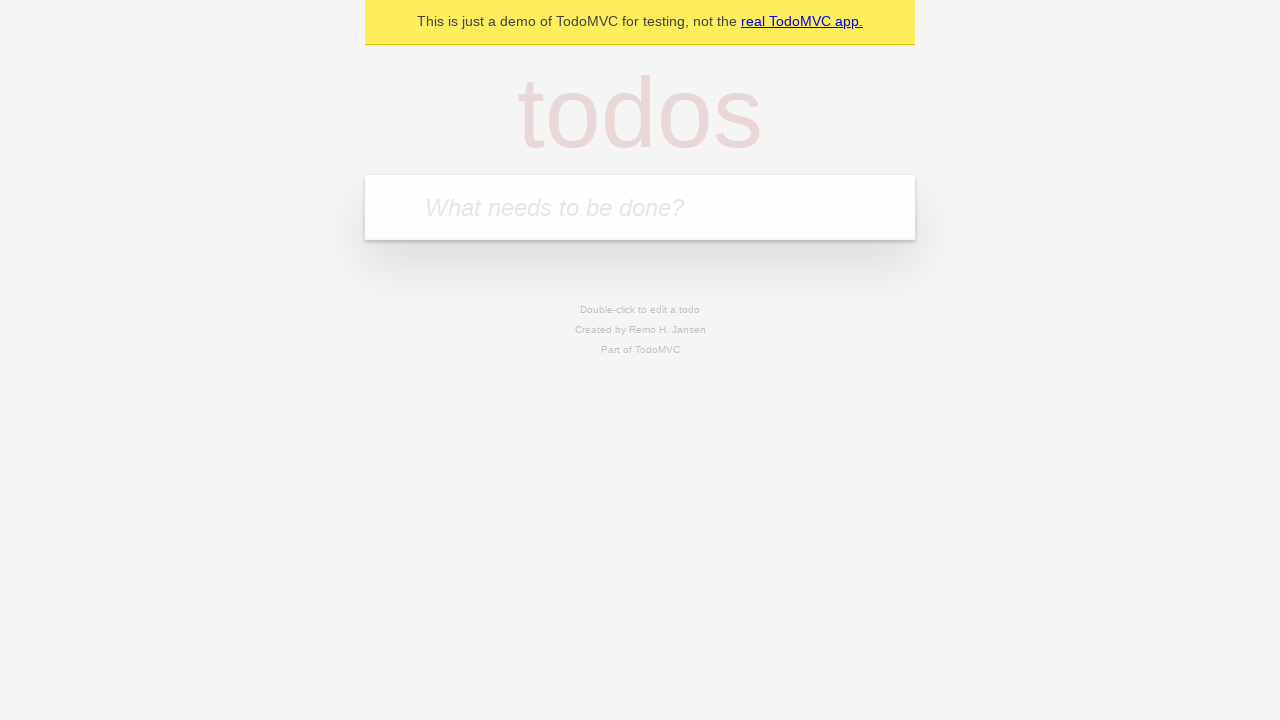

Filled todo input with 'buy some cheese' on internal:attr=[placeholder="What needs to be done?"i]
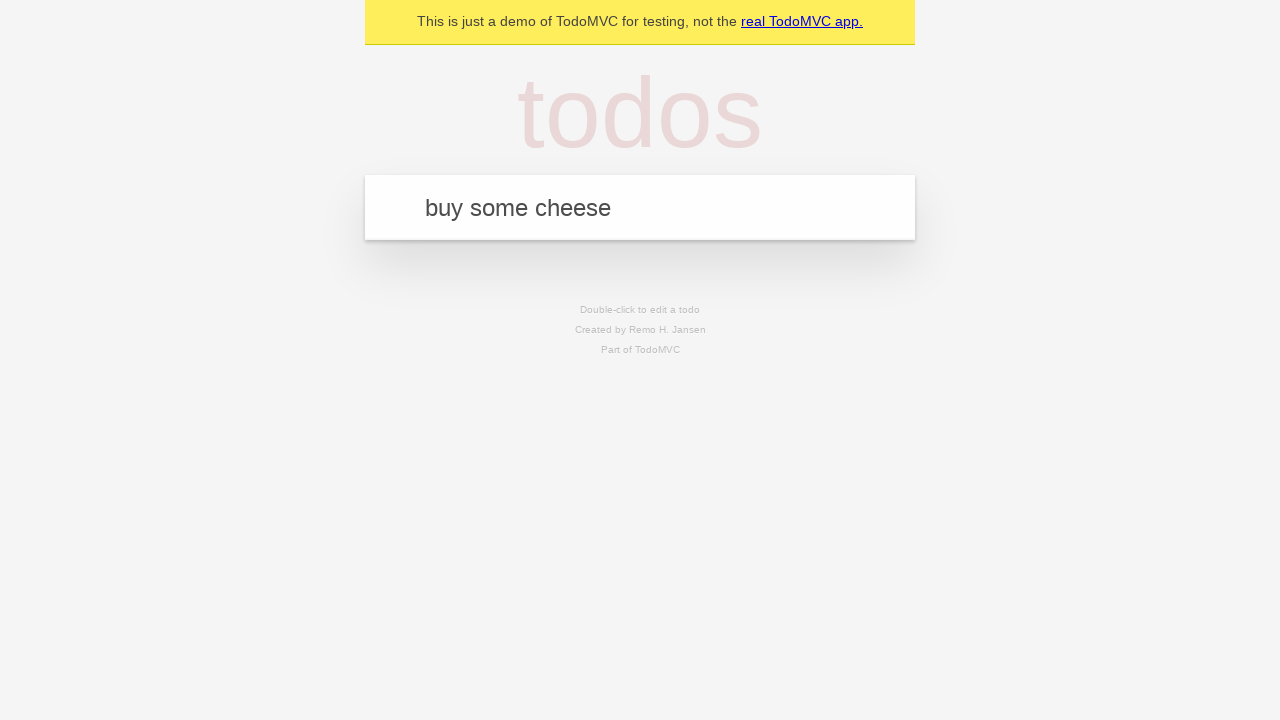

Pressed Enter to create first todo item on internal:attr=[placeholder="What needs to be done?"i]
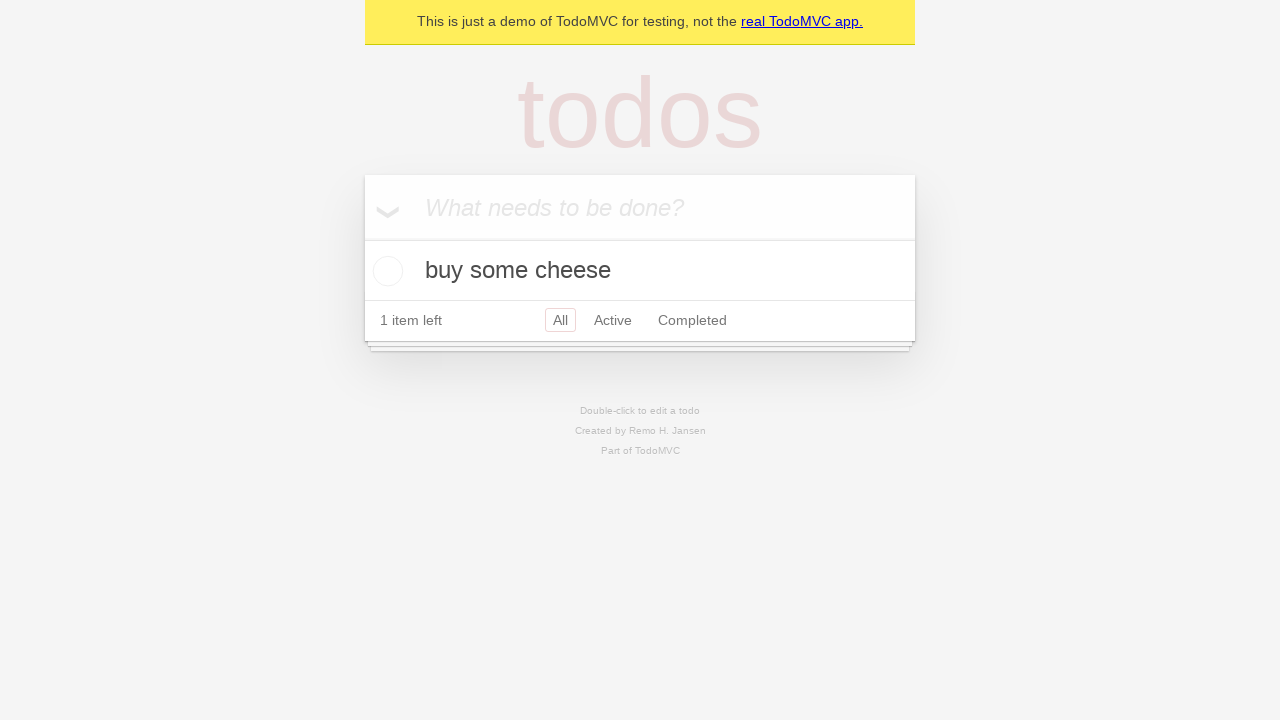

Filled todo input with 'feed the cat' on internal:attr=[placeholder="What needs to be done?"i]
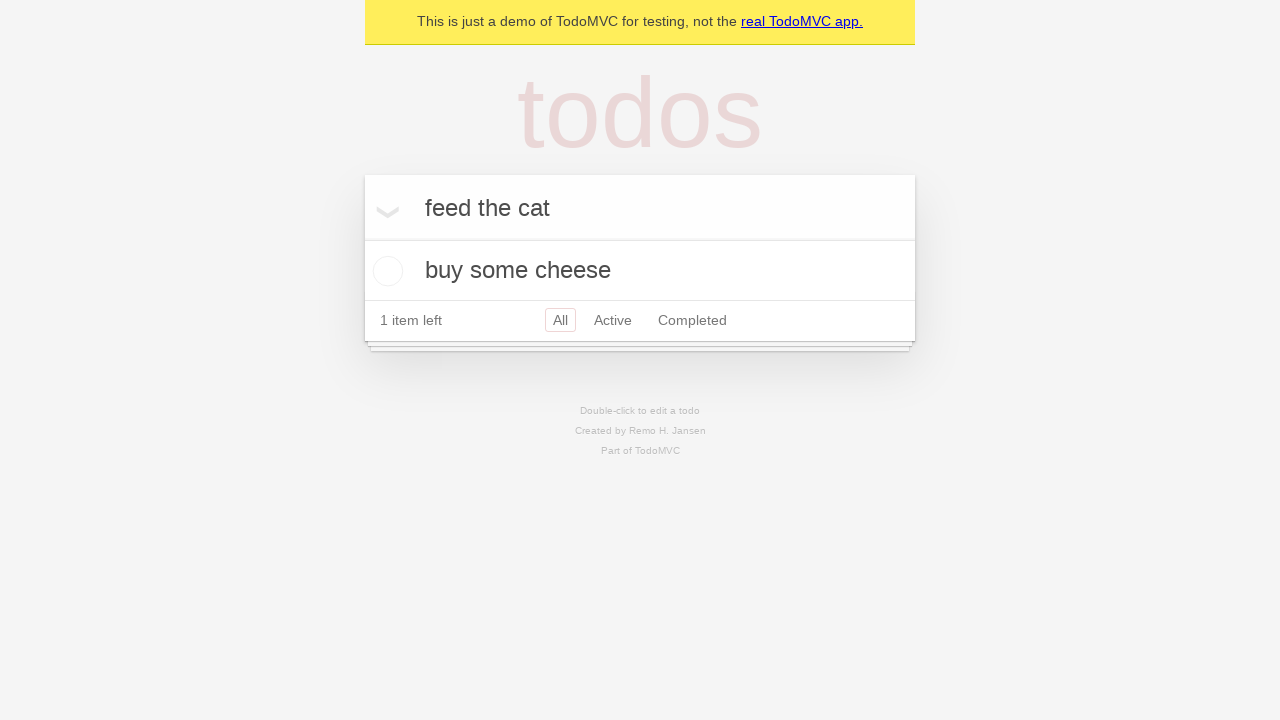

Pressed Enter to create second todo item on internal:attr=[placeholder="What needs to be done?"i]
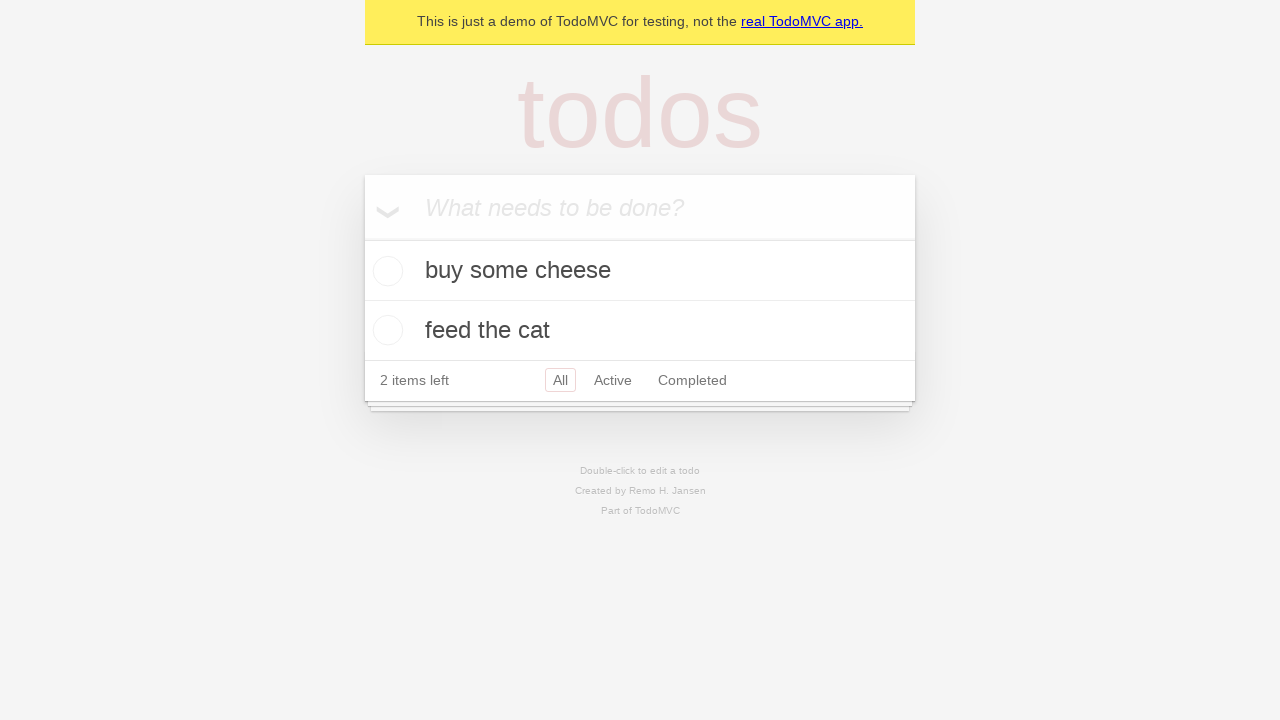

Filled todo input with 'book a doctors appointment' on internal:attr=[placeholder="What needs to be done?"i]
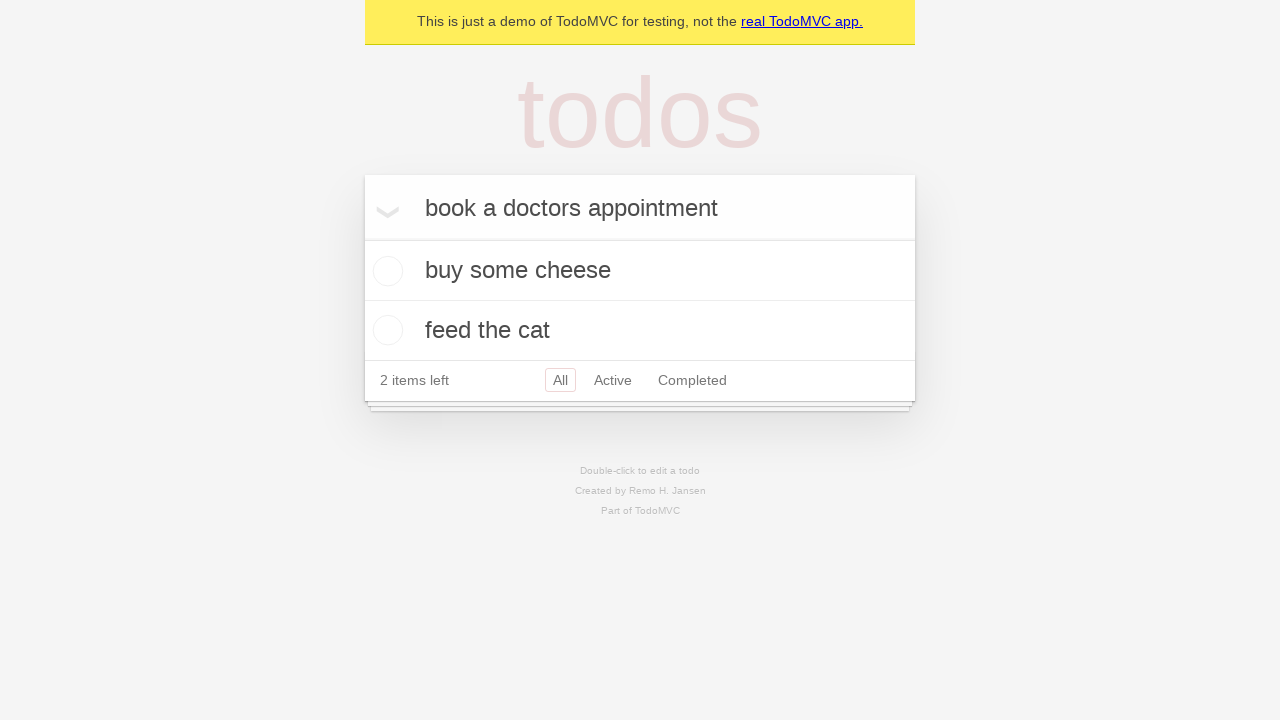

Pressed Enter to create third todo item on internal:attr=[placeholder="What needs to be done?"i]
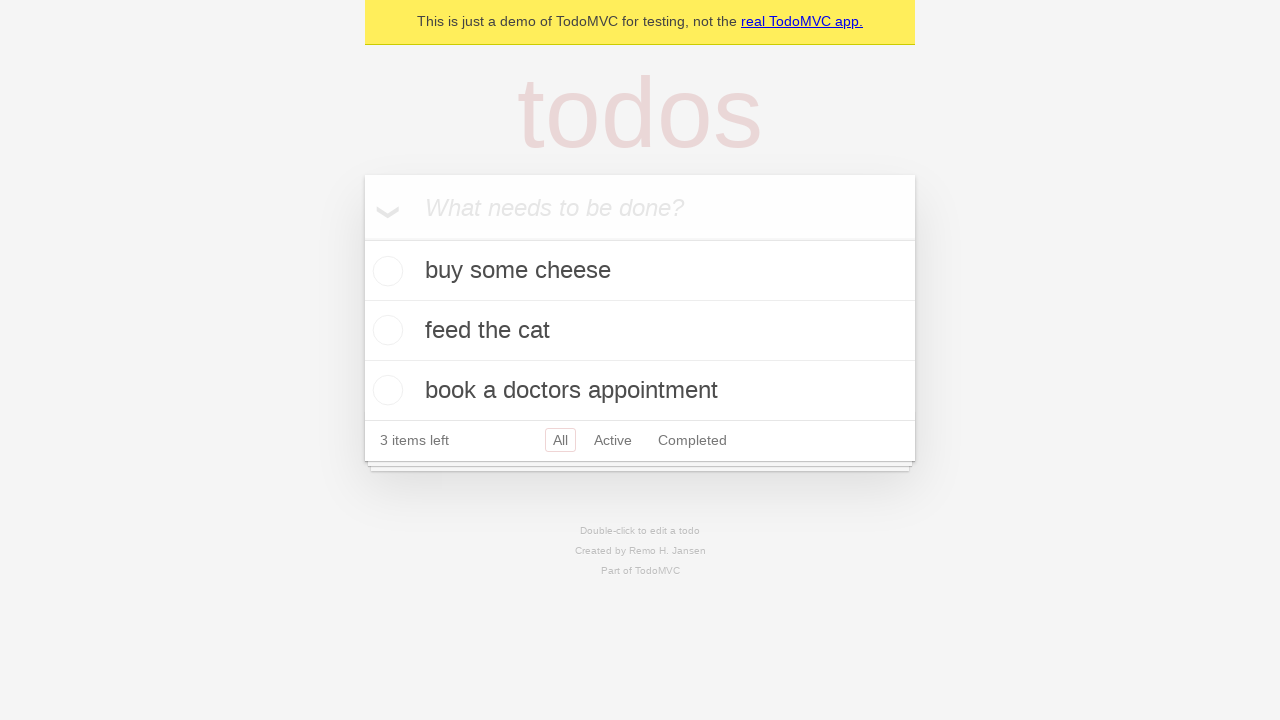

Verified all 3 todo items were created
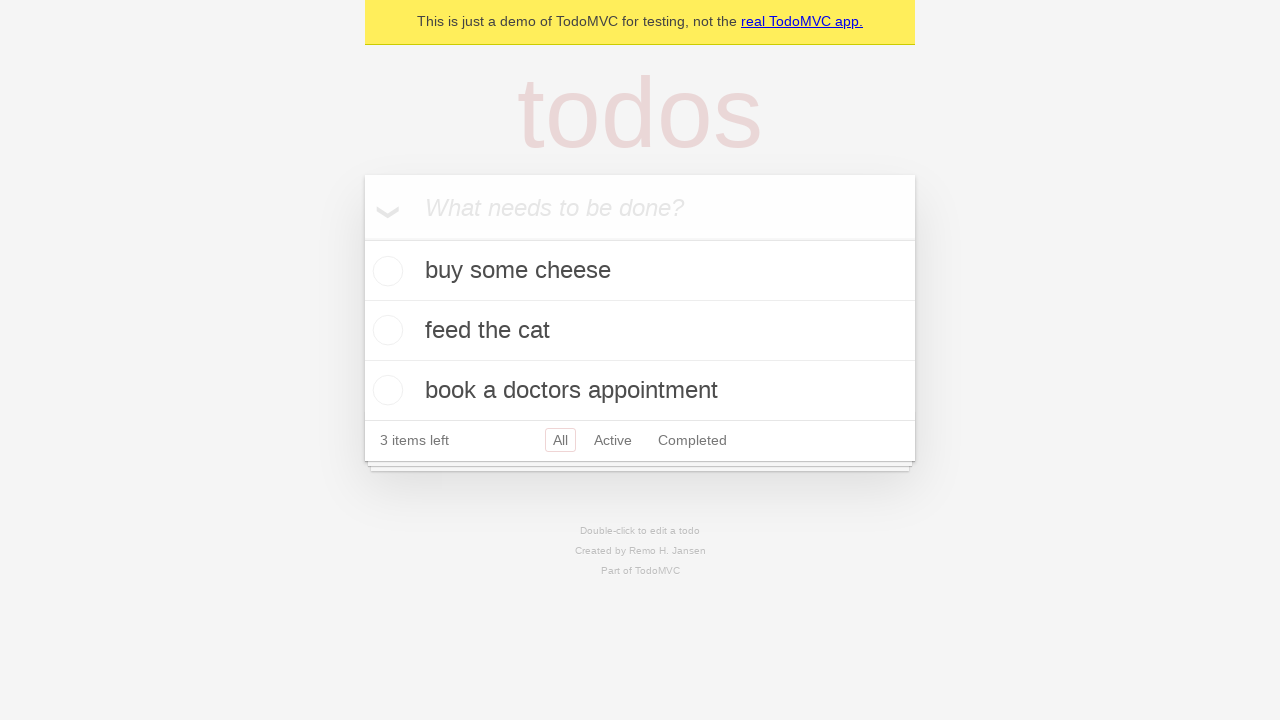

Clicked 'Mark all as complete' checkbox at (362, 238) on internal:label="Mark all as complete"i
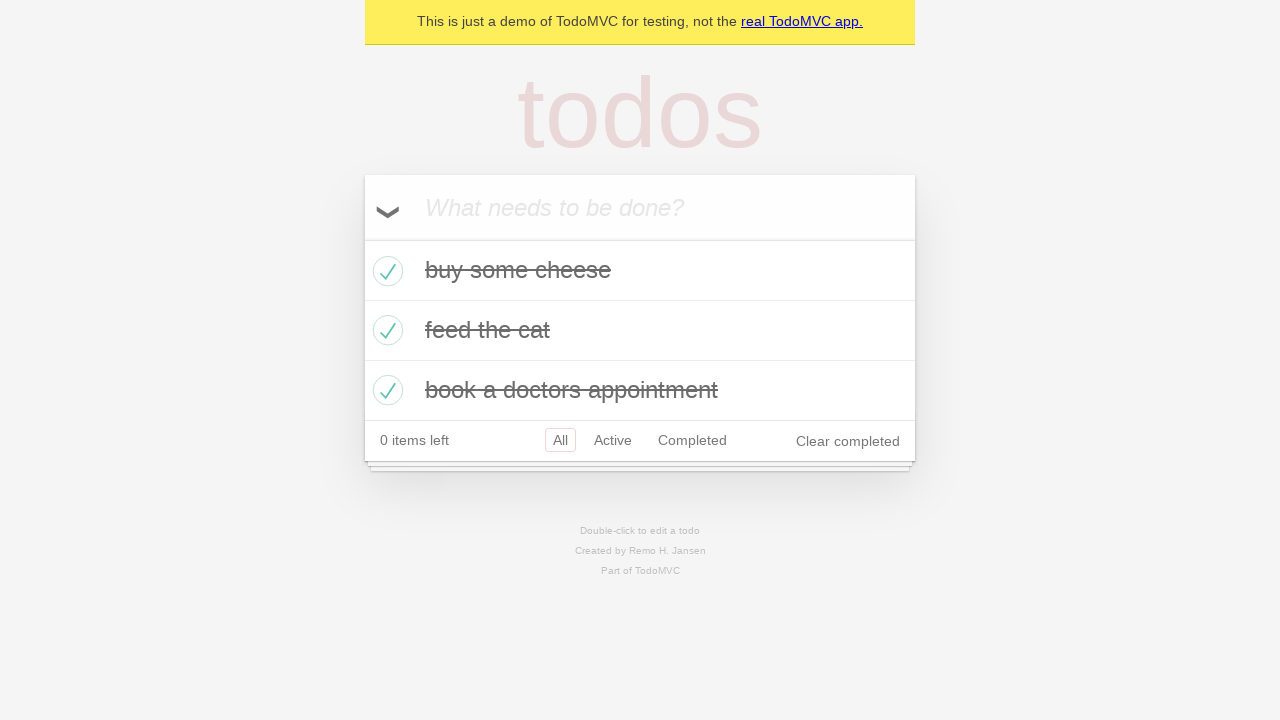

Verified all 3 todo items are marked as completed
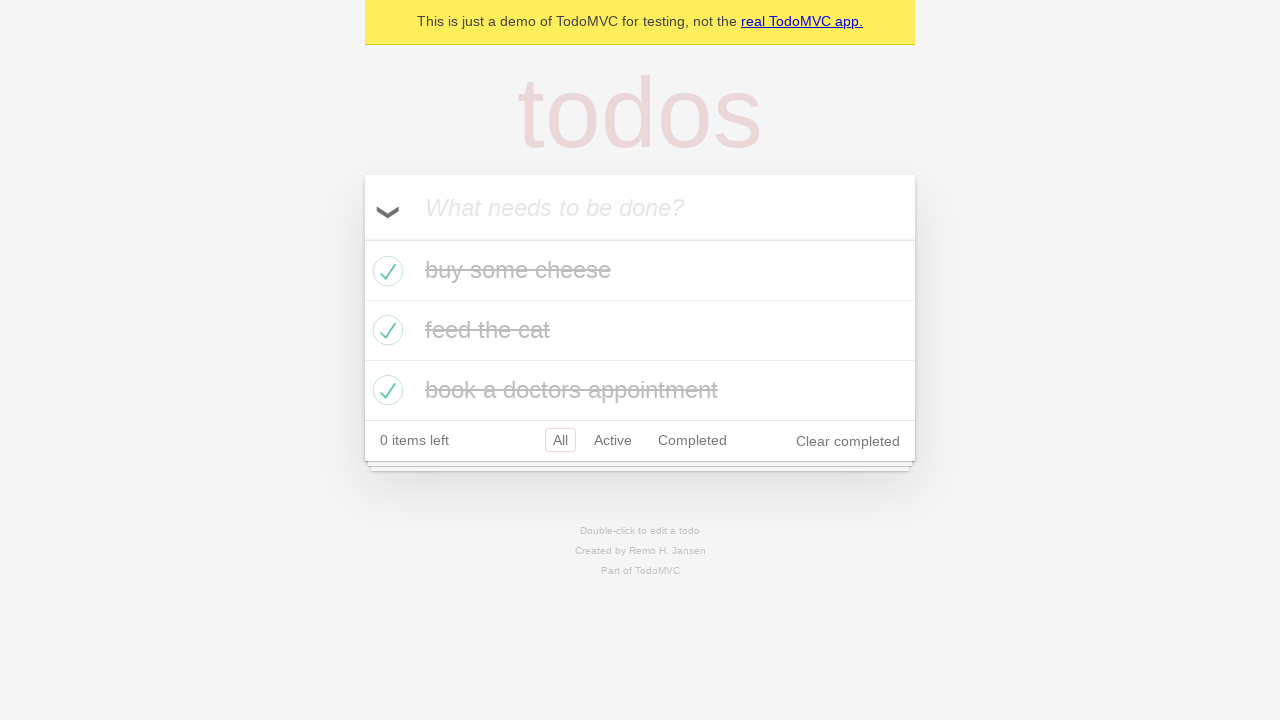

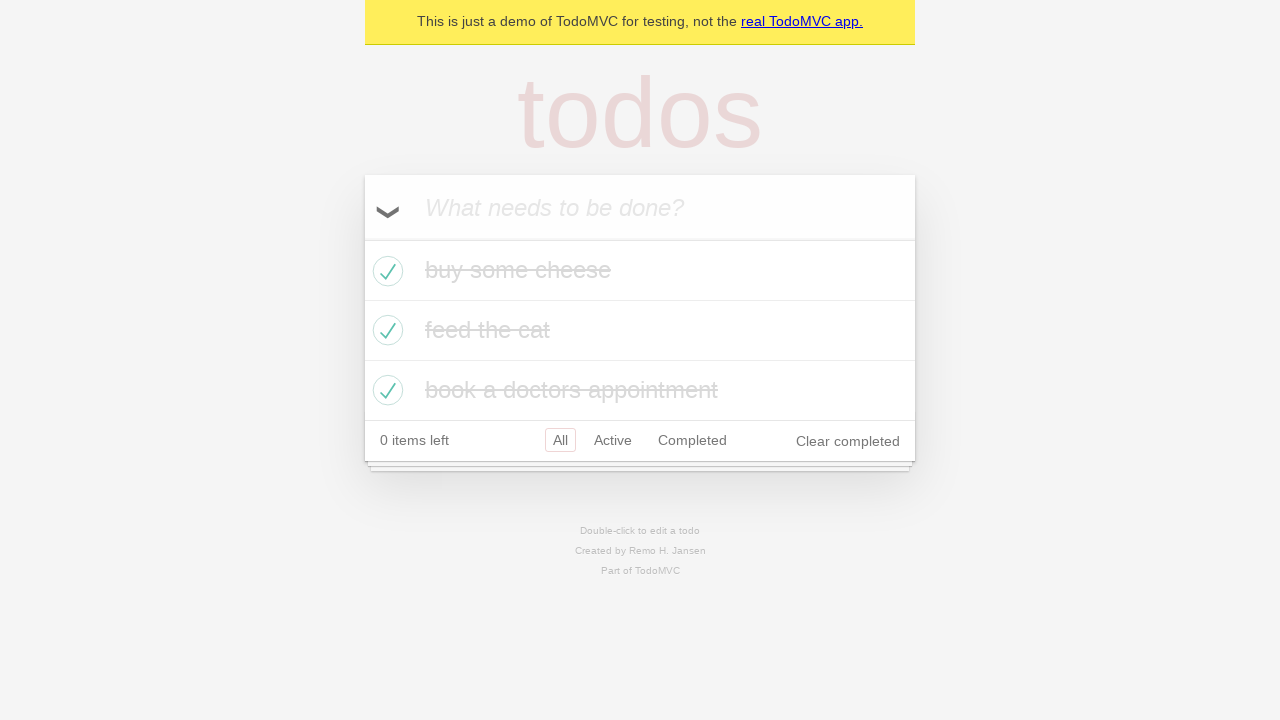